Tests multiple window handling by clicking Help and Privacy links on a Google page, which open in new windows/tabs, then retrieves all window handles.

Starting URL: https://accounts.google.com/v3/signin/identifier?dsh=S-1291190790%3A1678243026259432&continue=https%3A%2F%2Fmail.google.com%2Fmail%2F&ifkv=AWnogHdb8nCgg9TK7ONUl6jFPC9dbH3k4x5J18iYLiMhlVrkmW1A9lYhPPUuxiuC-8MuzwmUSUWW&rip=1&sacu=1&service=mail&flowName=GlifWebSignIn&flowEntry=ServiceLogin

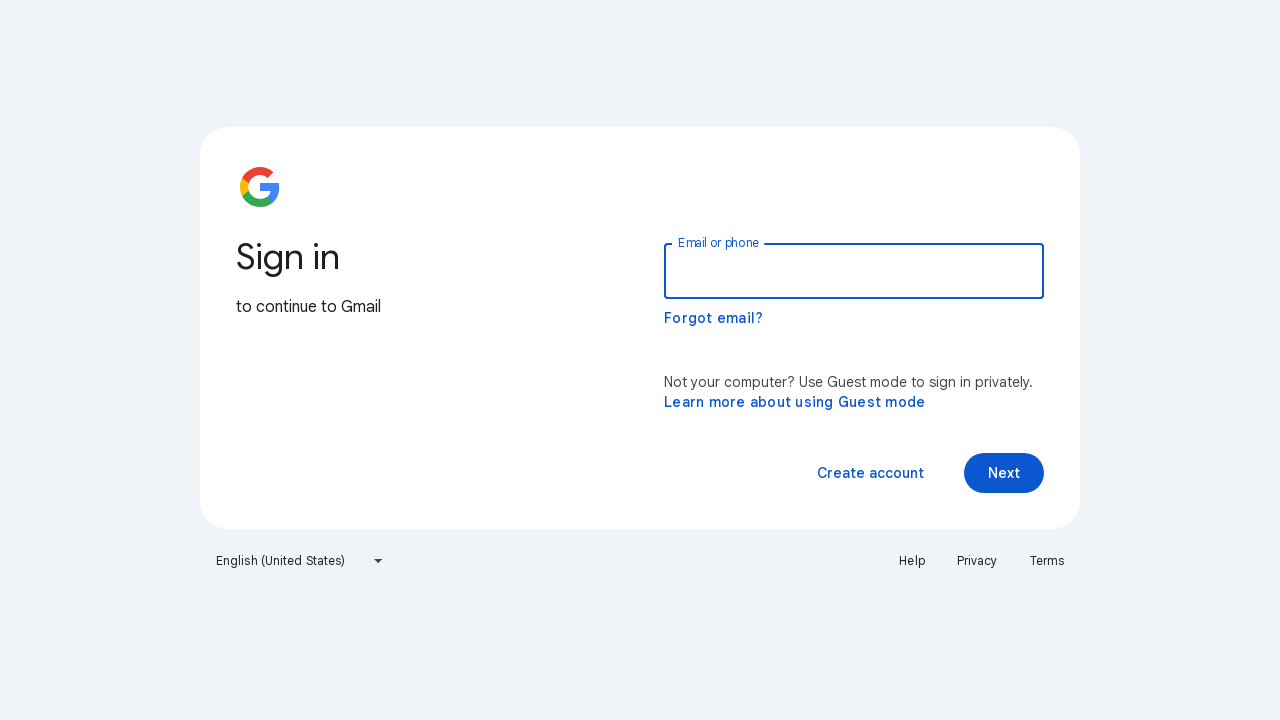

Clicked Help link at (912, 561) on xpath=//a[text()='Help']
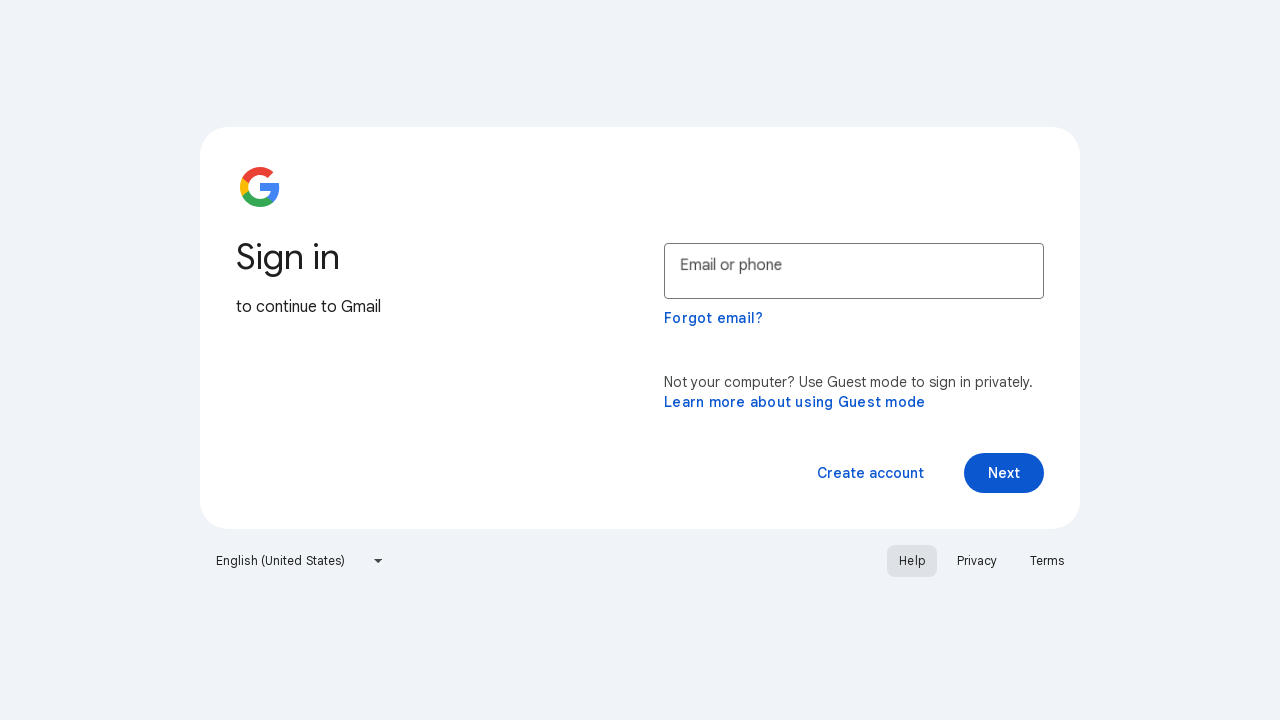

Clicked Privacy link at (977, 561) on xpath=//a[text()='Privacy']
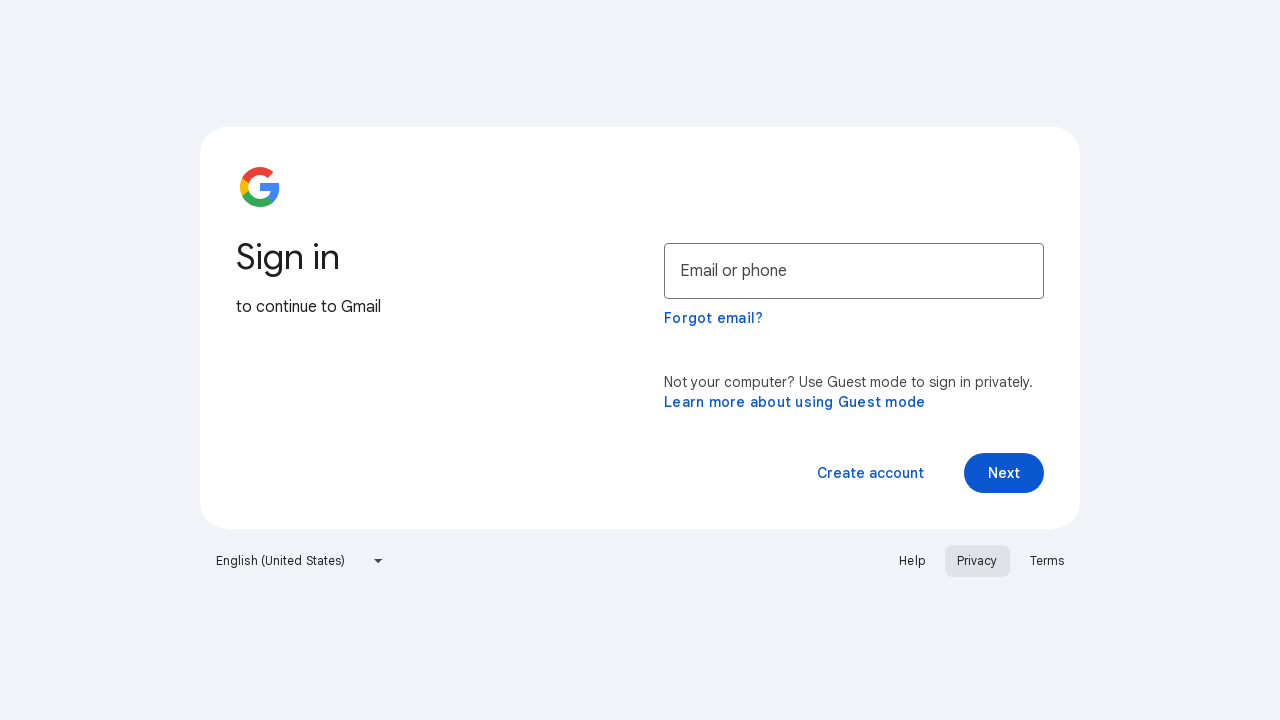

Retrieved parent window handle
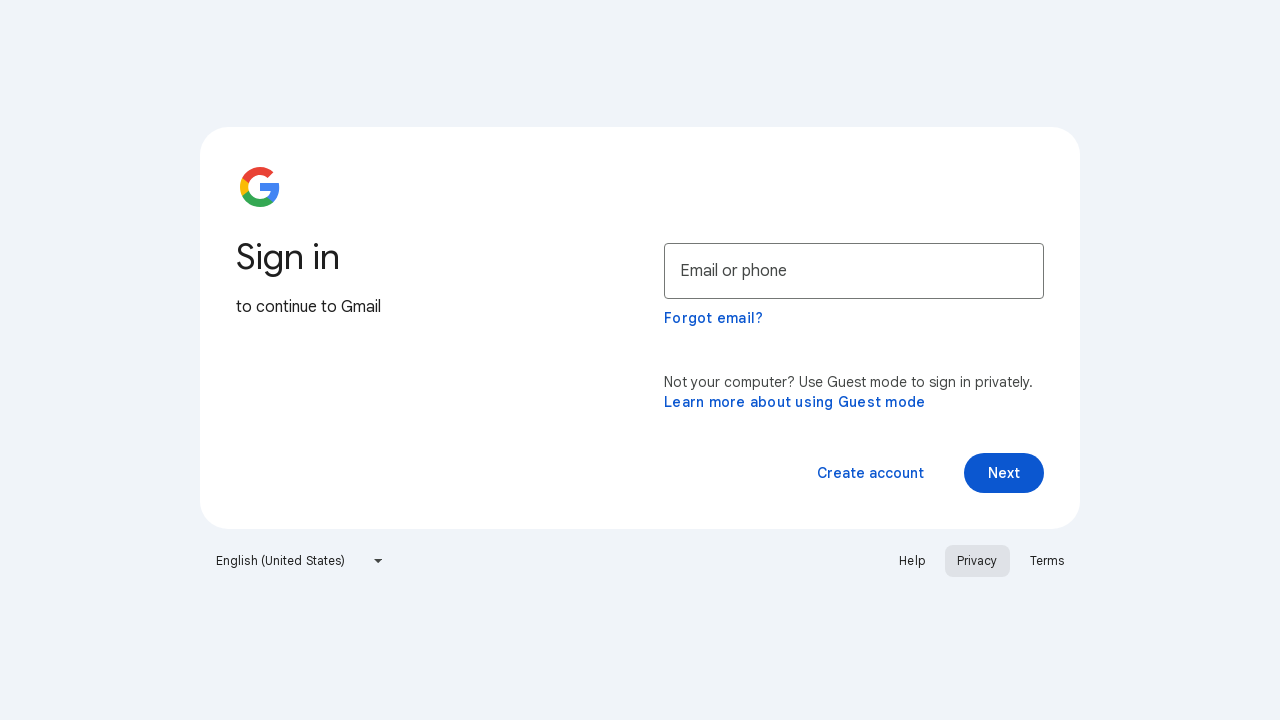

Retrieved all window handles - found 1 pages
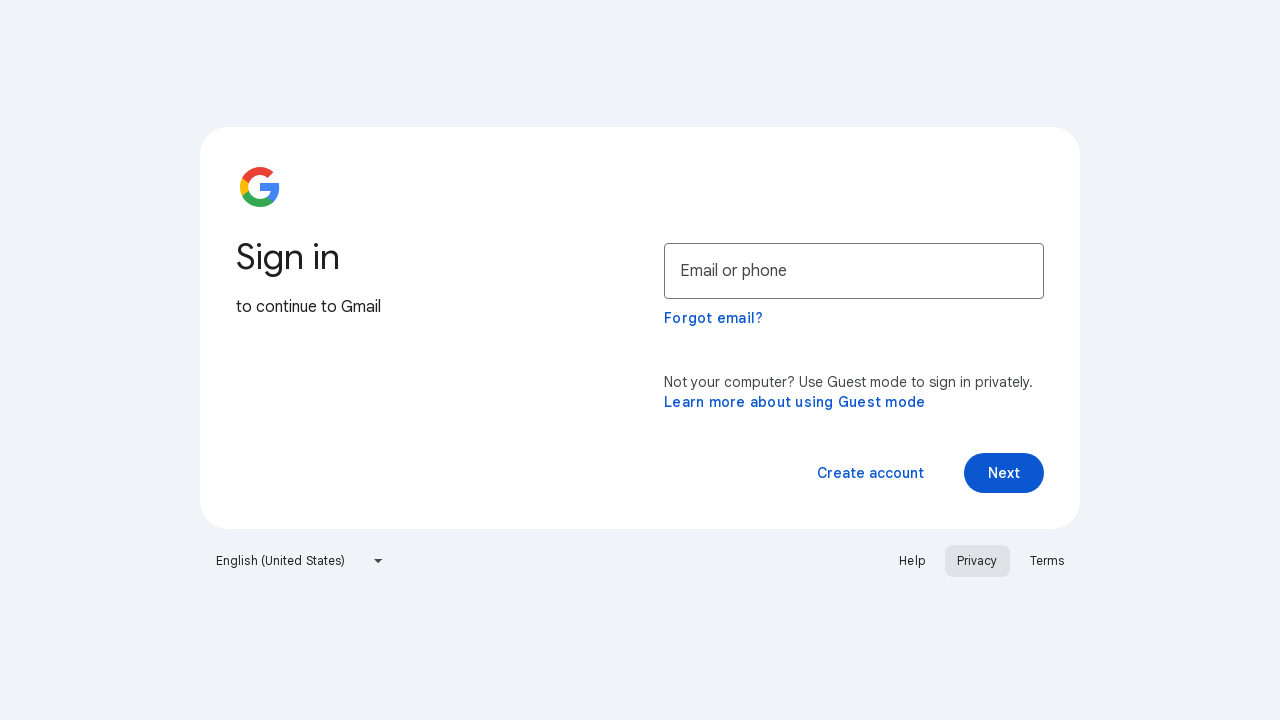

Window 0: https://accounts.google.com/v3/signin/identifier?dsh=S-1291190790%3A1678243026259432&continue=https%3A%2F%2Fmail.google.com%2Fmail%2F&ifkv=AWnogHdb8nCgg9TK7ONUl6jFPC9dbH3k4x5J18iYLiMhlVrkmW1A9lYhPPUuxiuC-8MuzwmUSUWW&rip=1&sacu=1&service=mail&flowName=GlifWebSignIn&flowEntry=ServiceLogin
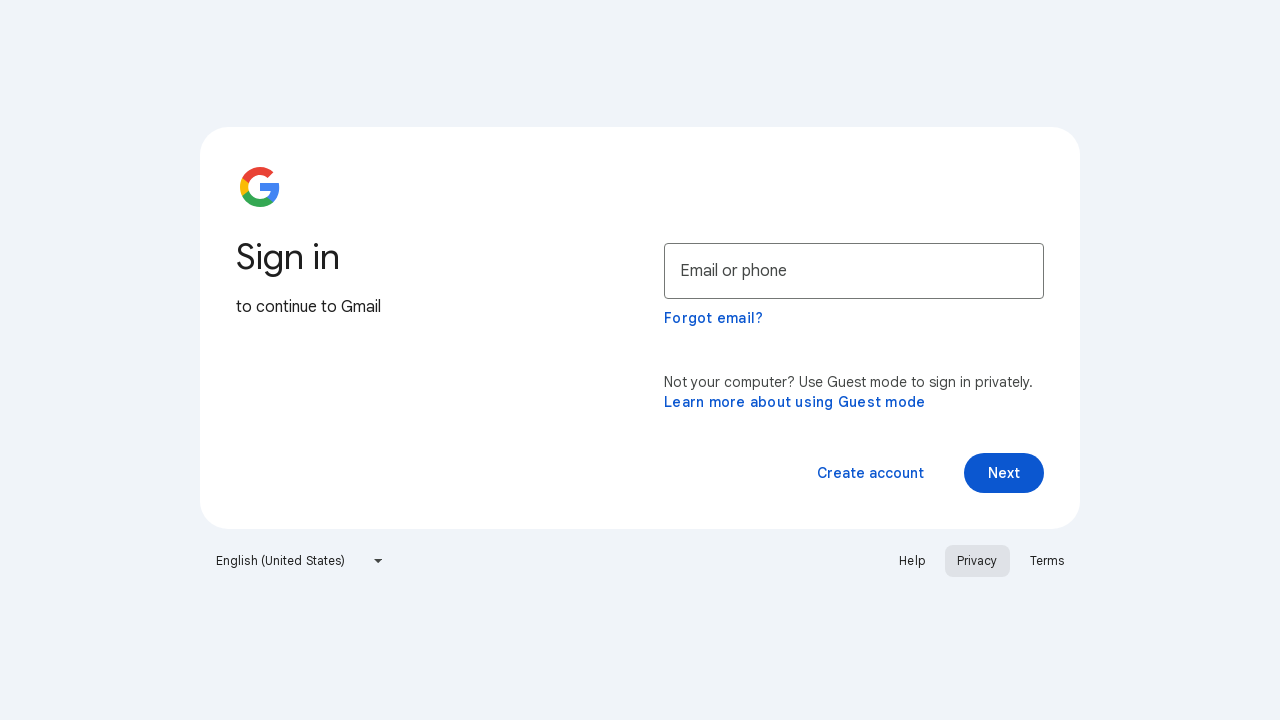

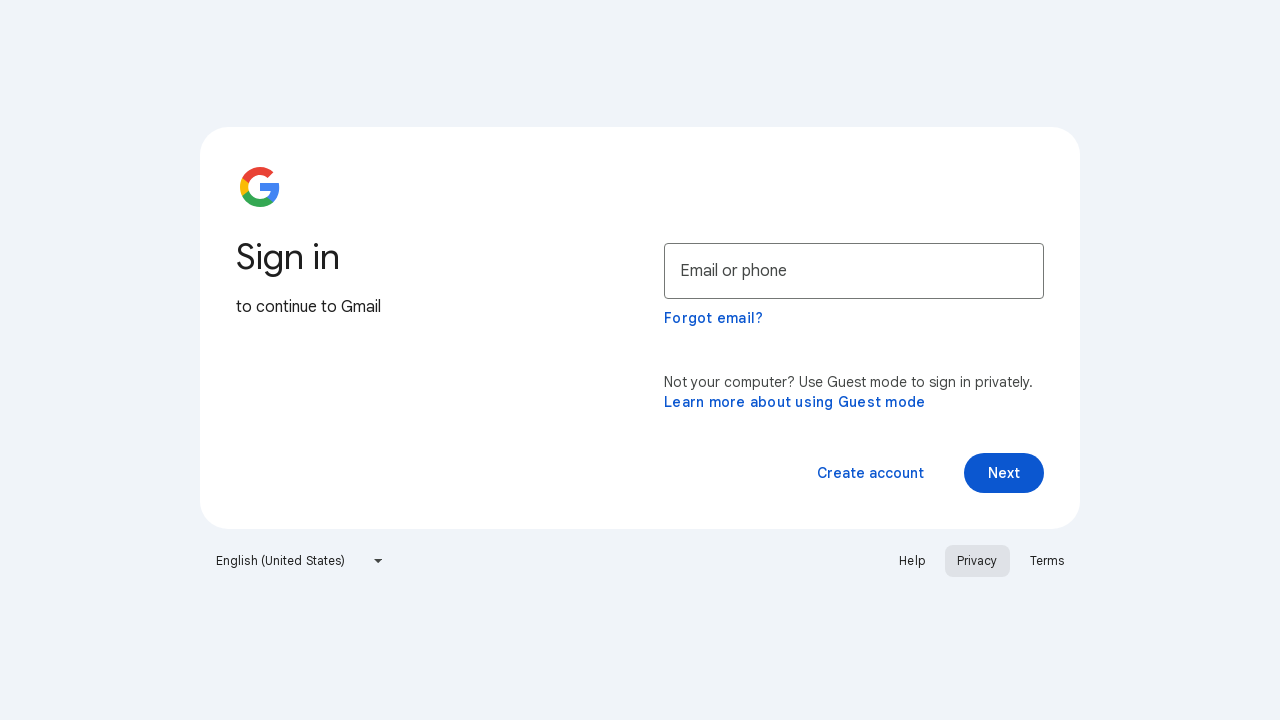